Tests registration form validation with an invalid 4-digit zip code, verifying that an error message is displayed

Starting URL: https://www.sharelane.com/cgi-bin/register.py

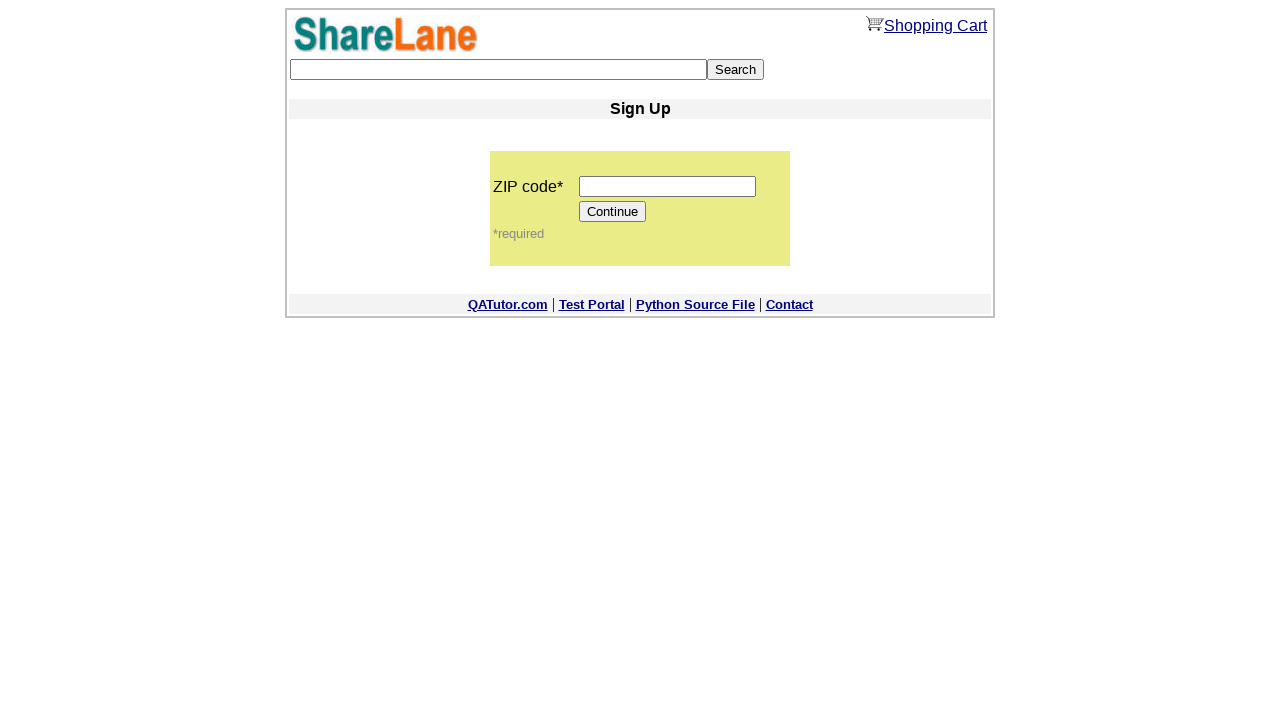

Filled zip code field with invalid 4-digit value '1234' on input[name='zip_code']
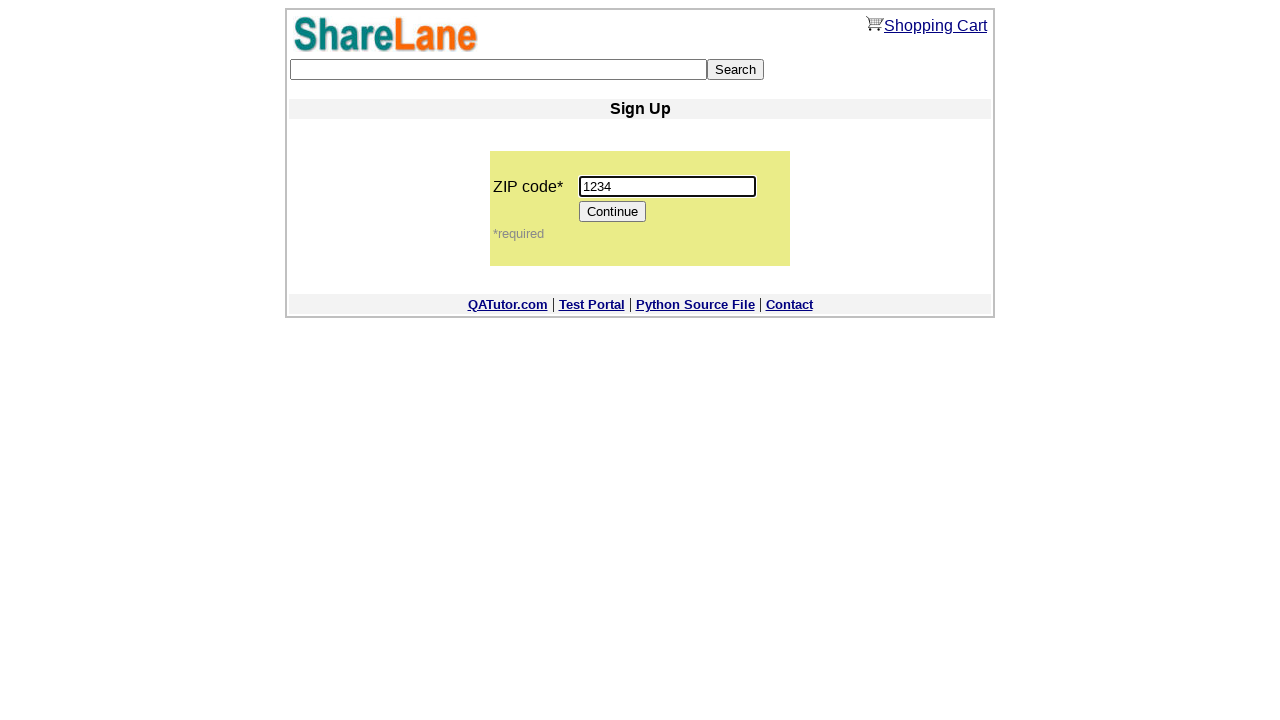

Clicked Continue button to submit form at (613, 212) on input[value='Continue']
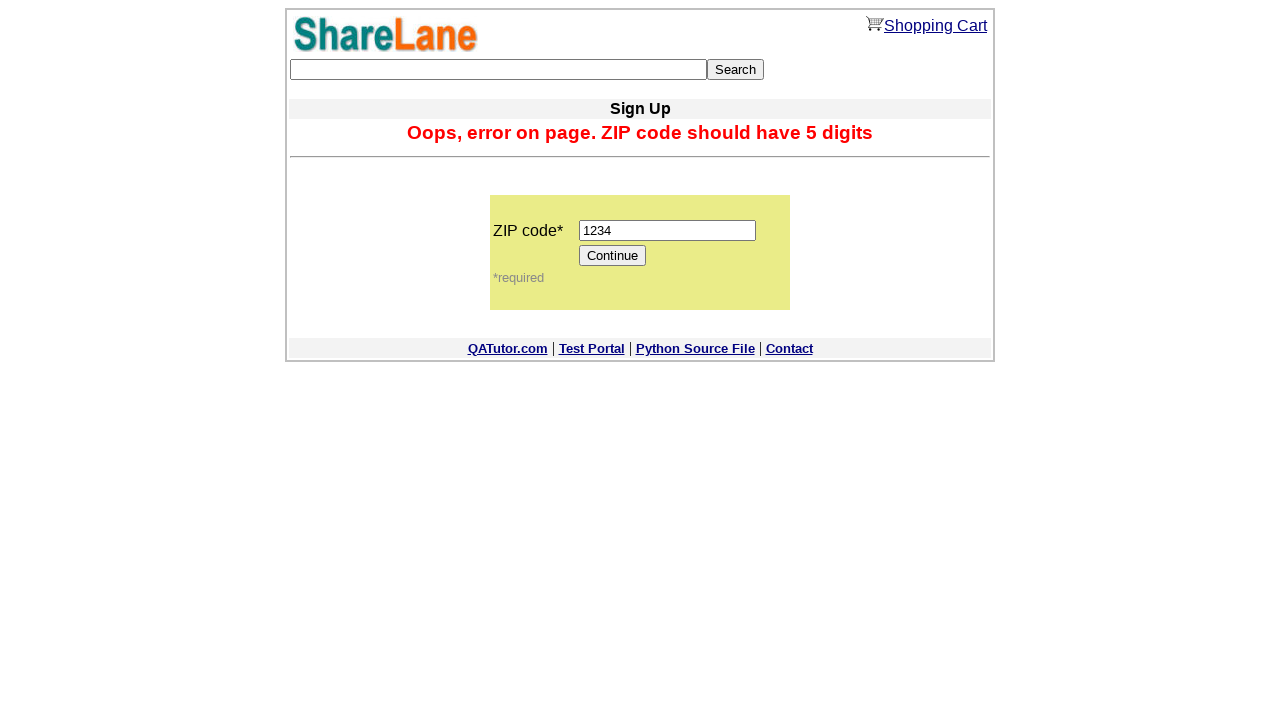

Verified Continue button is still displayed (form validation failed as expected)
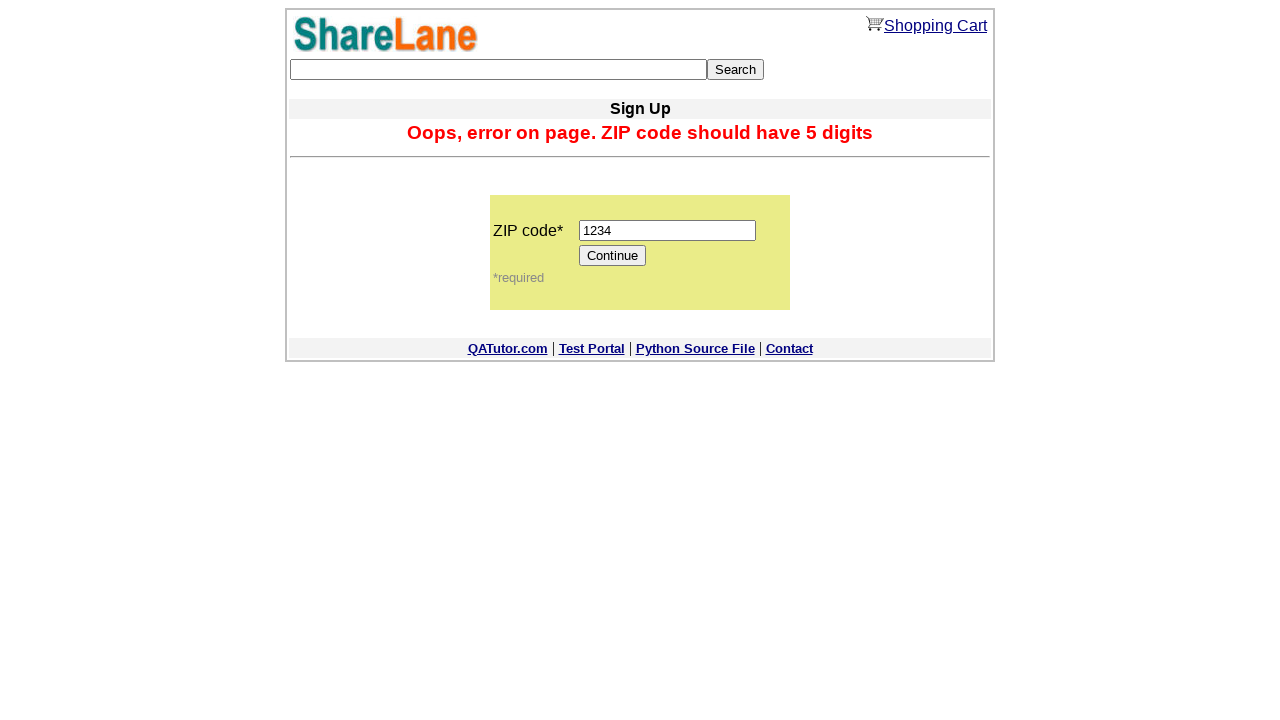

Verified error message is displayed for invalid 4-digit zip code
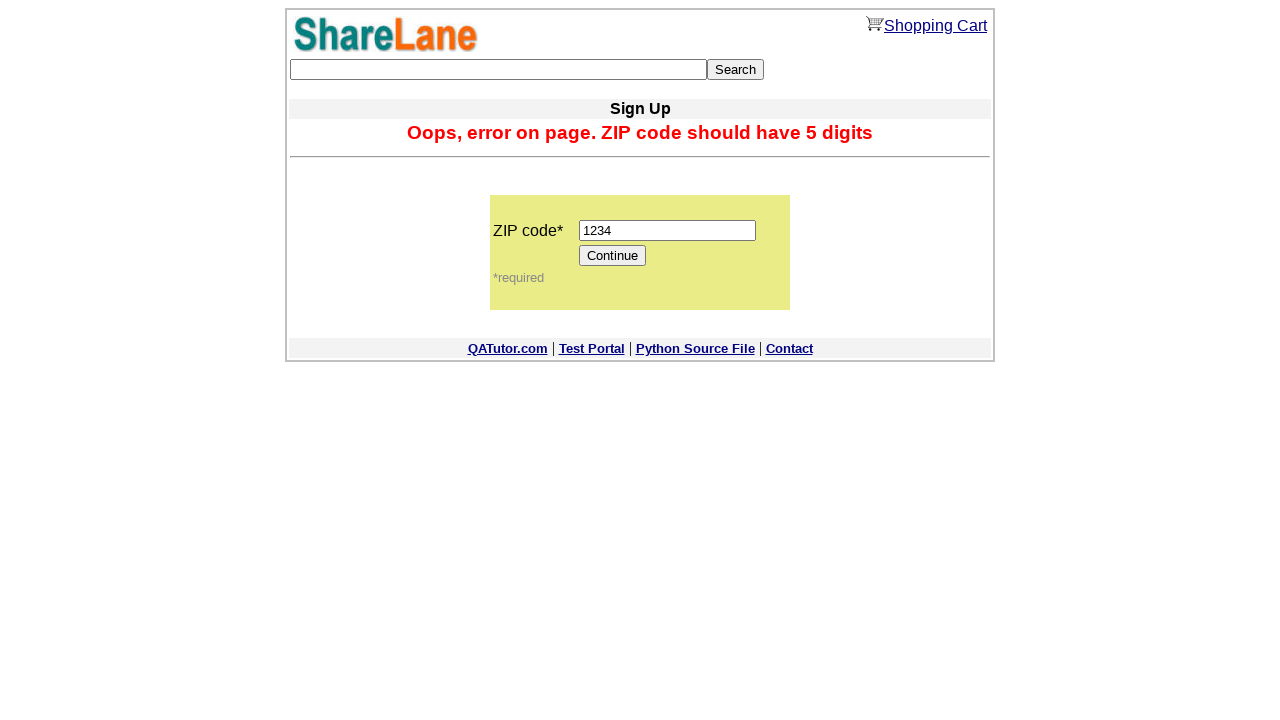

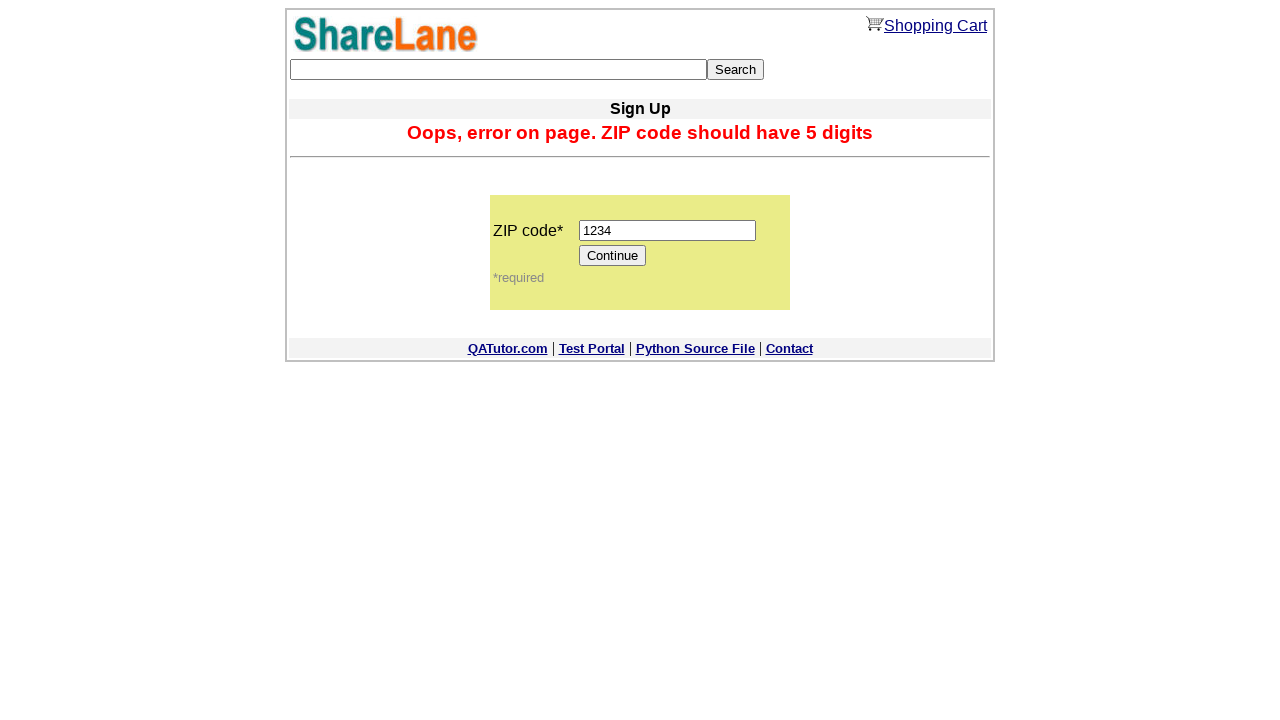